Navigates to the Comento homepage and waits for the page to load, verifying the page is accessible.

Starting URL: https://comento.kr/?index

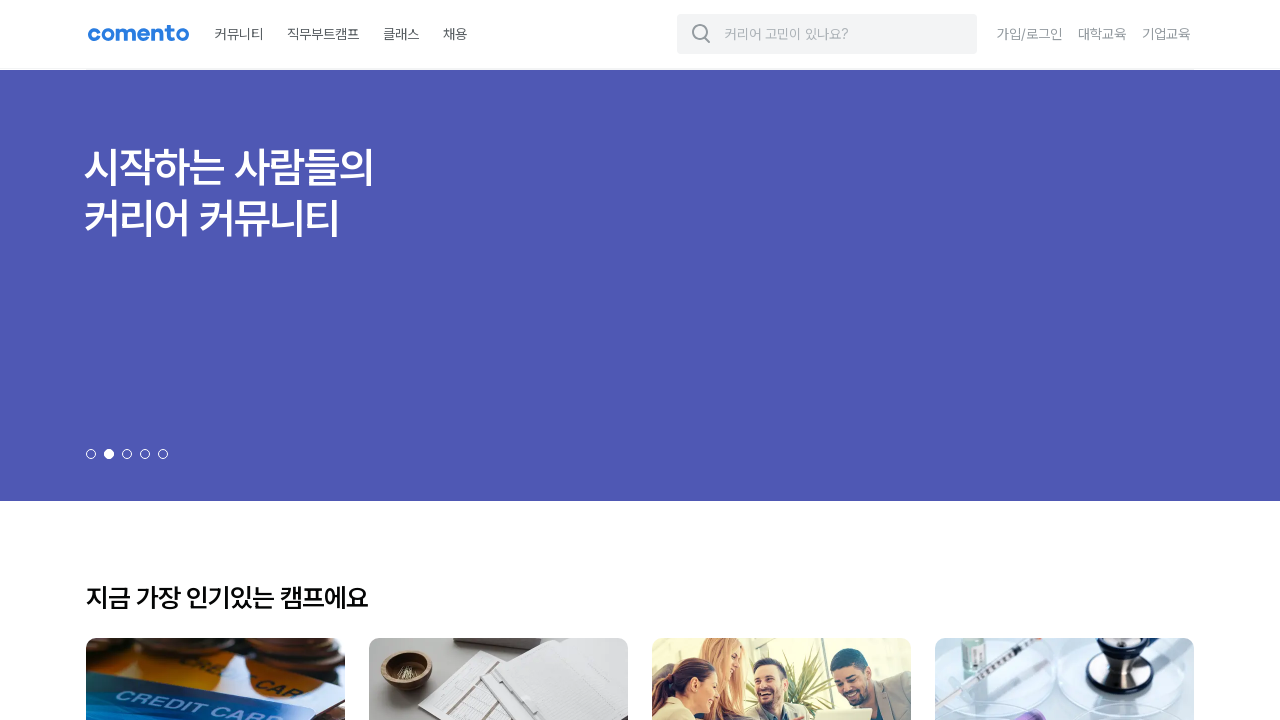

Navigated to Comento homepage at https://comento.kr/?index
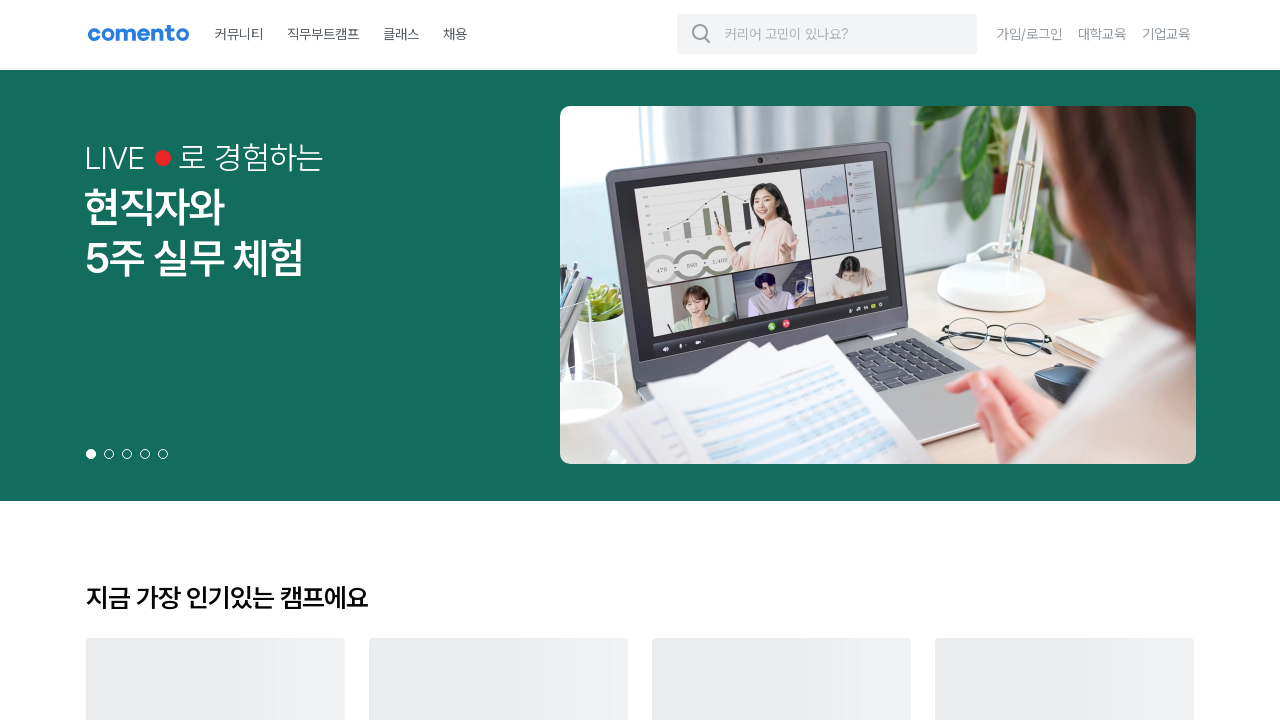

Waited for page DOM to load (domcontentloaded)
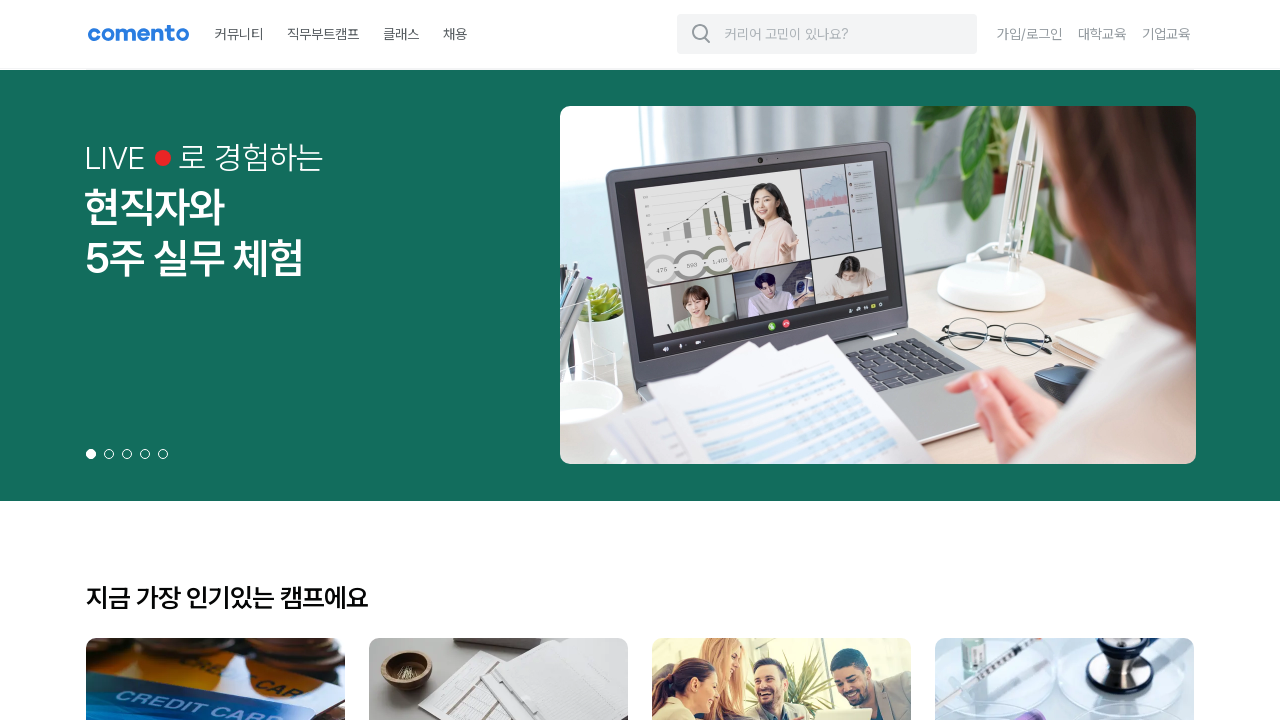

Verified page accessibility by confirming body element is present
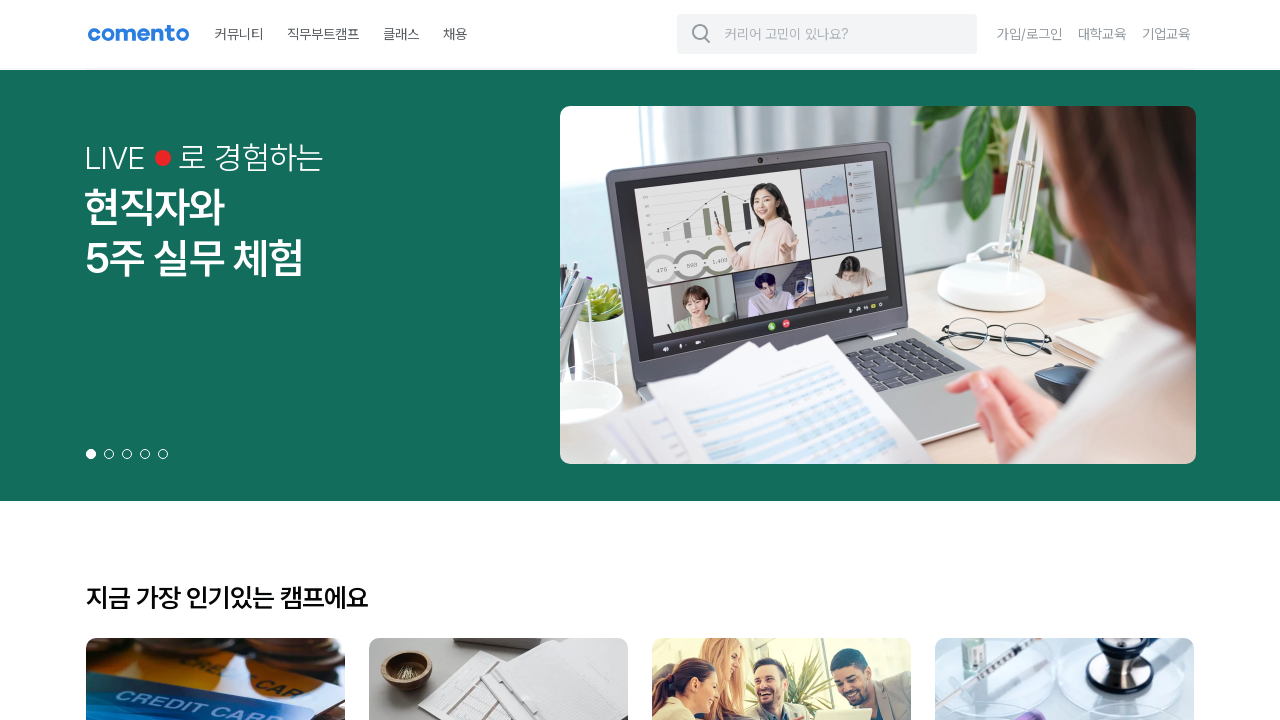

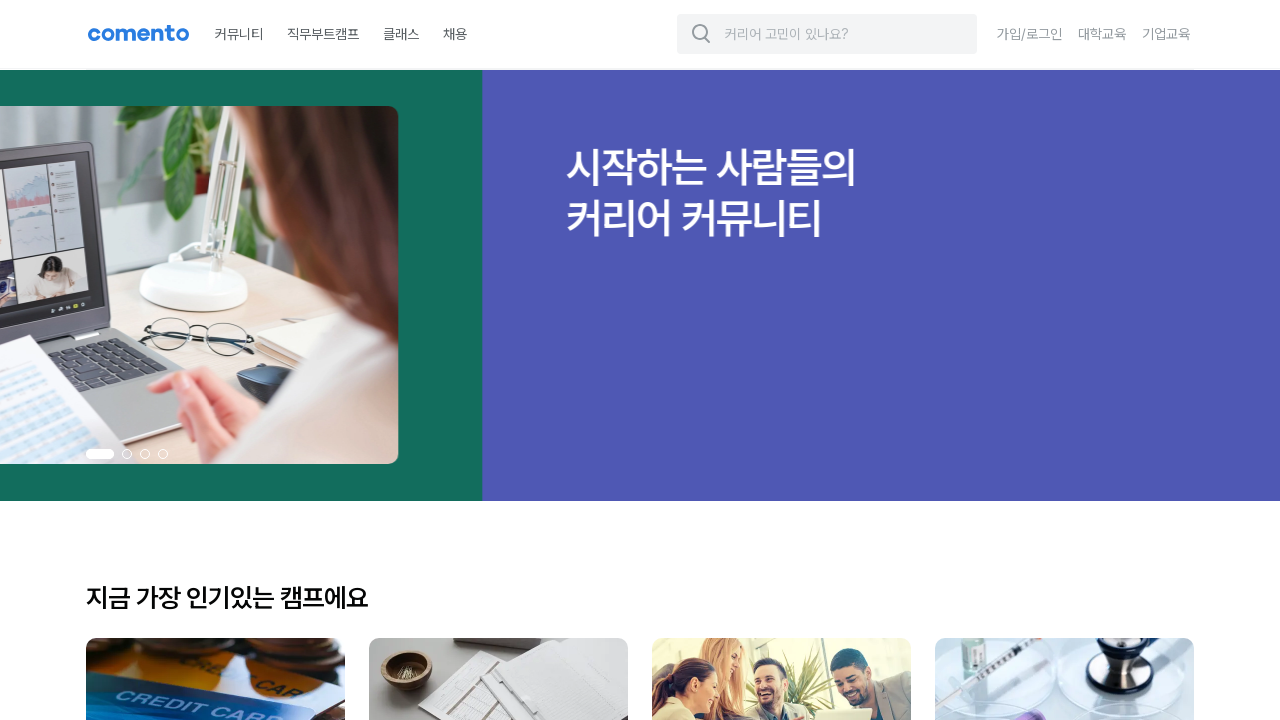